Tests that clicking "Clear completed" removes completed items from the list.

Starting URL: https://demo.playwright.dev/todomvc

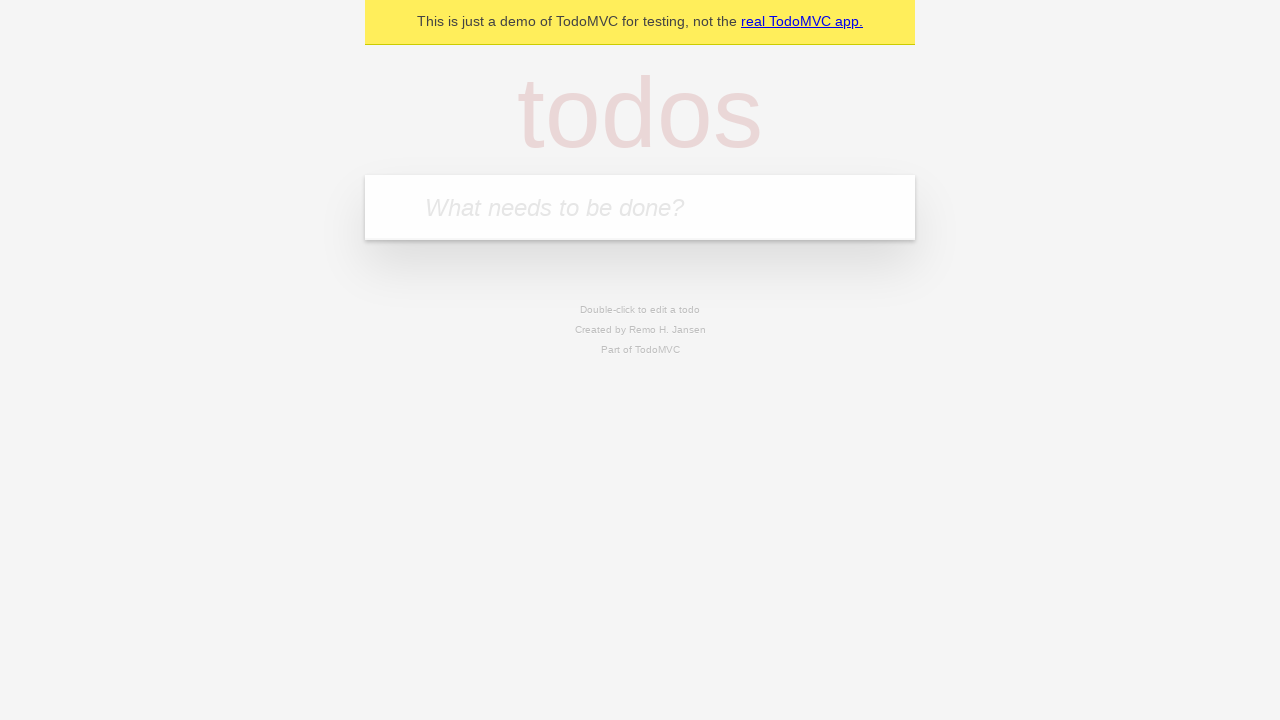

Filled first todo: 'buy some cheese' on internal:attr=[placeholder="What needs to be done?"i]
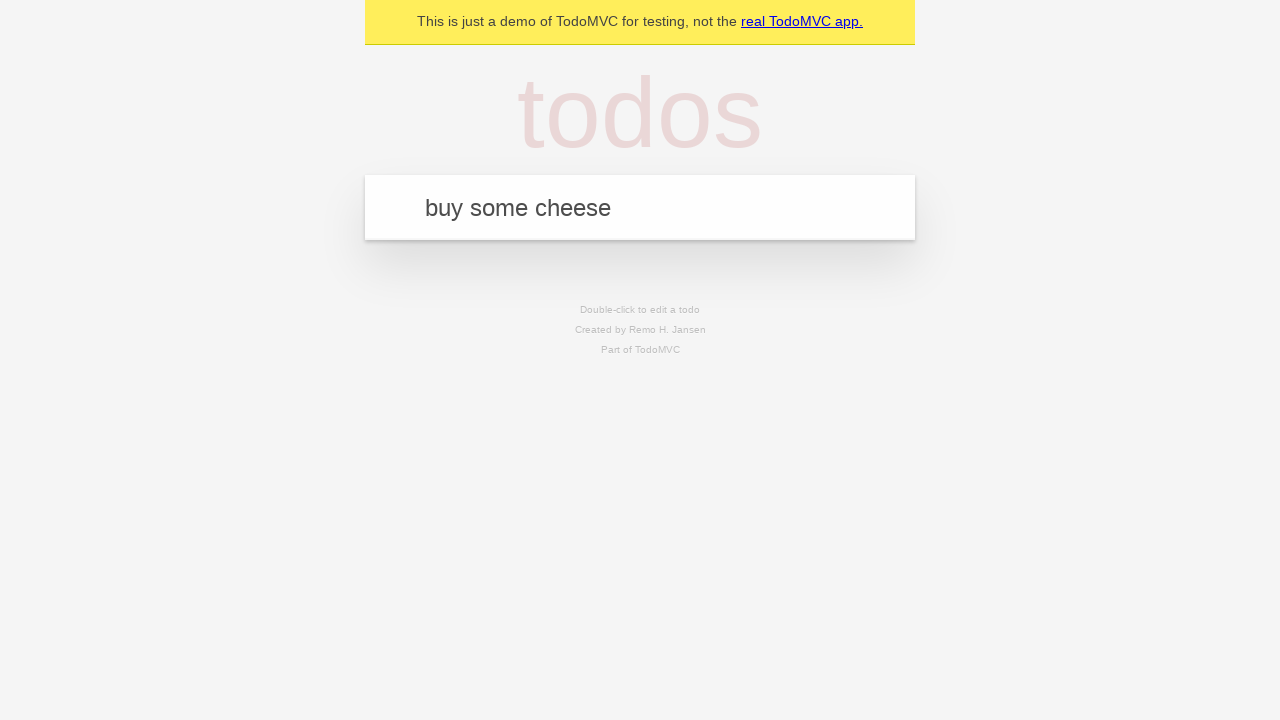

Pressed Enter to add first todo on internal:attr=[placeholder="What needs to be done?"i]
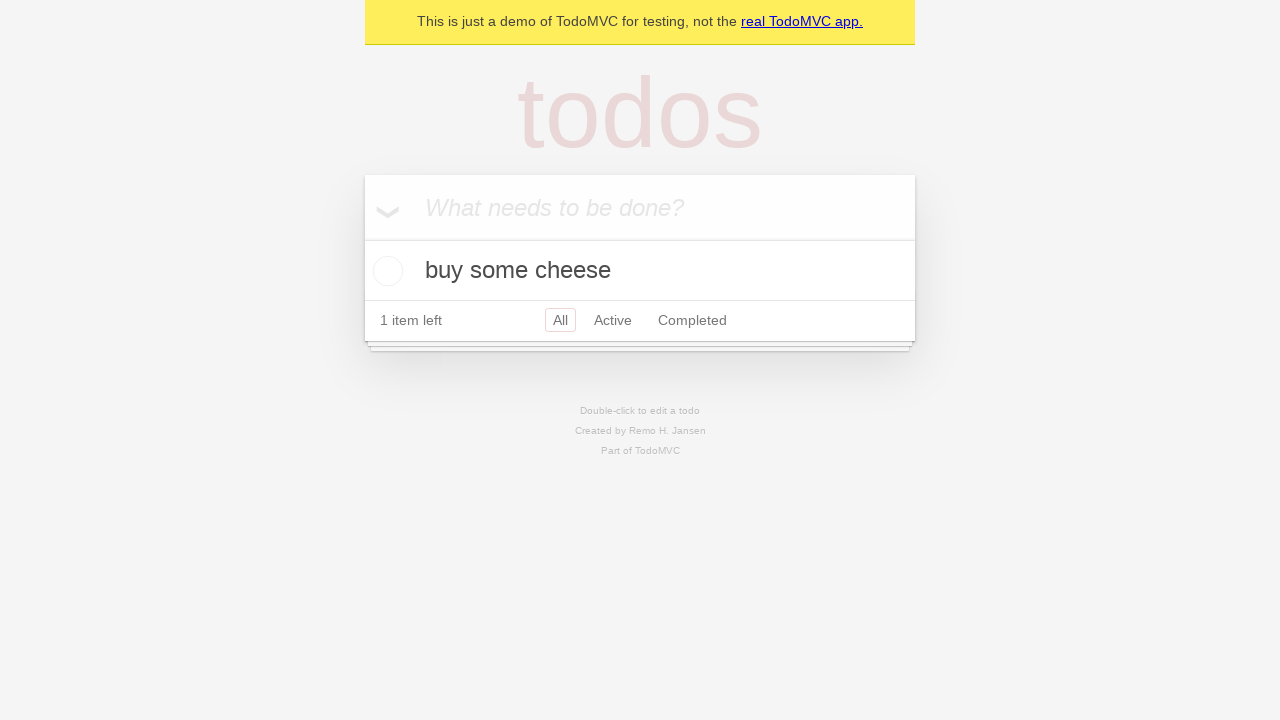

Filled second todo: 'feed the cat' on internal:attr=[placeholder="What needs to be done?"i]
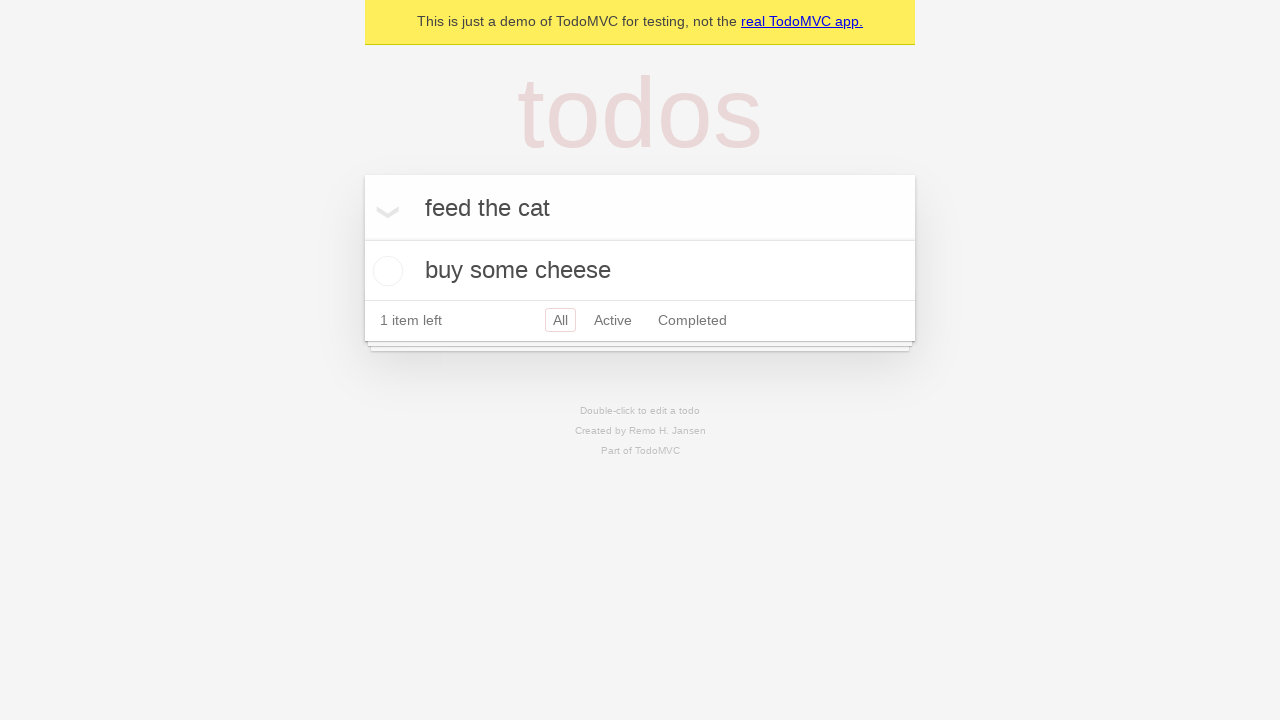

Pressed Enter to add second todo on internal:attr=[placeholder="What needs to be done?"i]
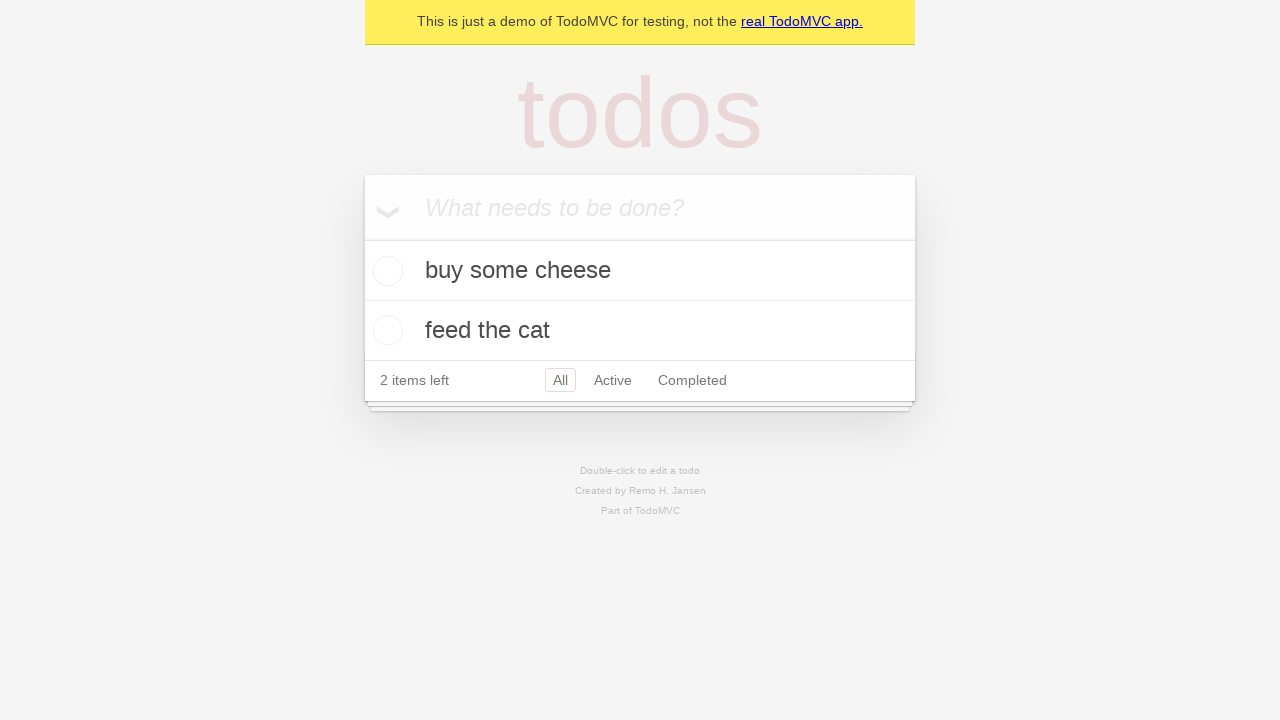

Filled third todo: 'book a doctors appointment' on internal:attr=[placeholder="What needs to be done?"i]
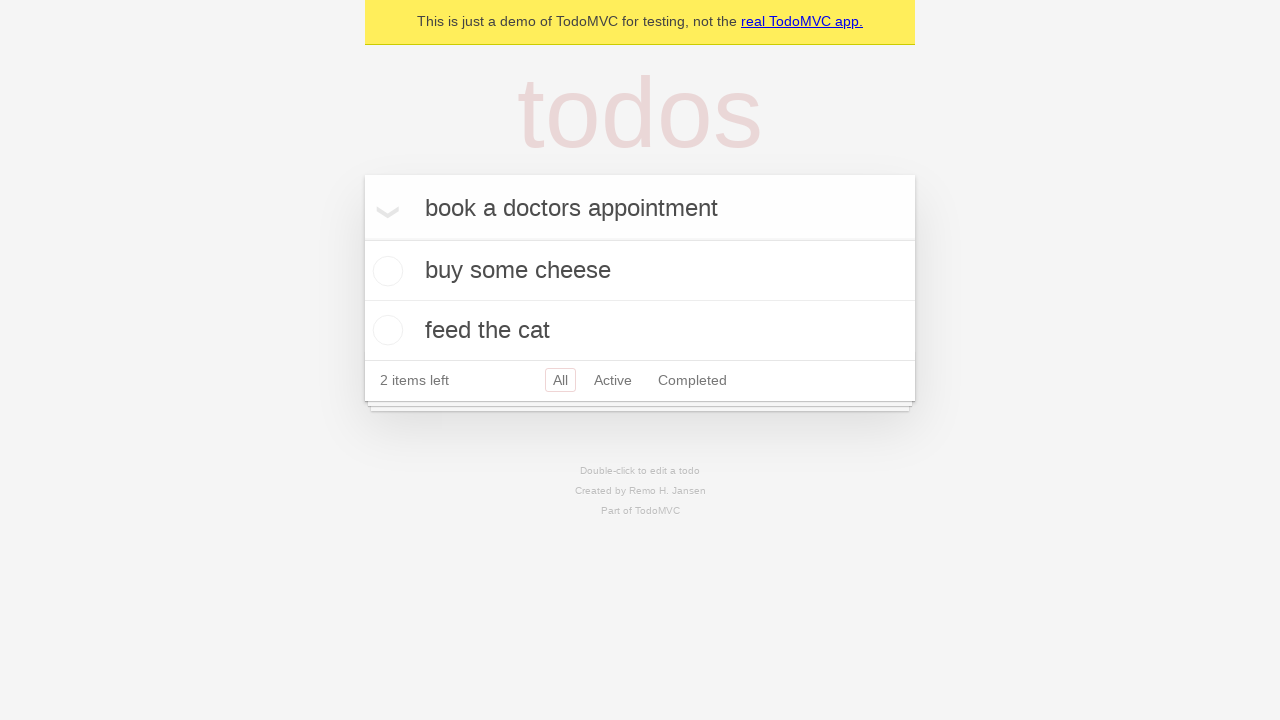

Pressed Enter to add third todo on internal:attr=[placeholder="What needs to be done?"i]
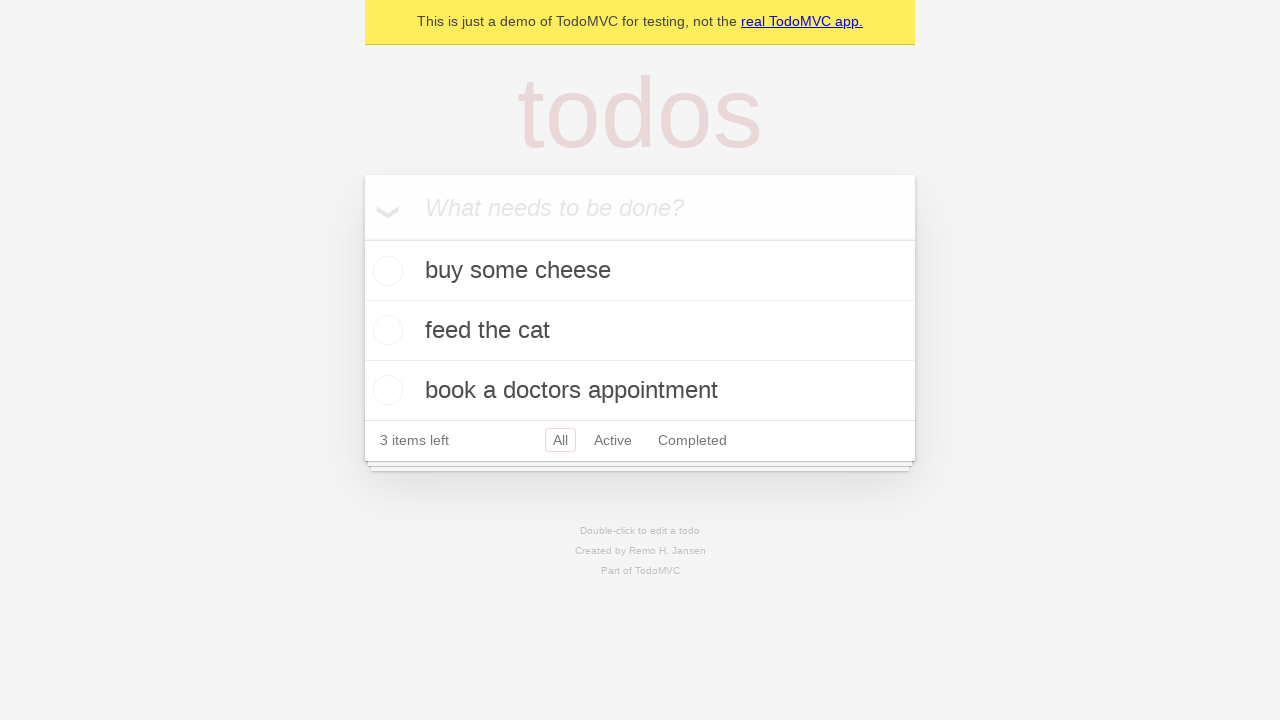

All three todos loaded and visible
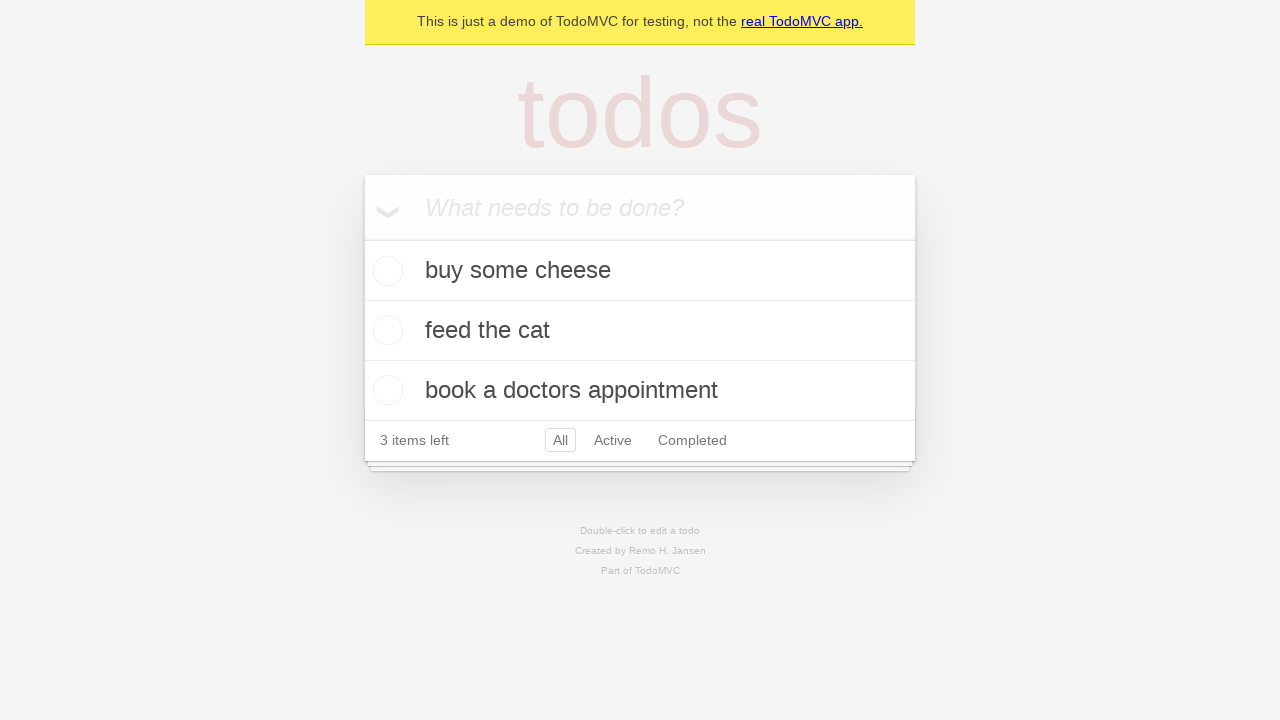

Marked second todo as completed at (385, 330) on internal:testid=[data-testid="todo-item"s] >> nth=1 >> internal:role=checkbox
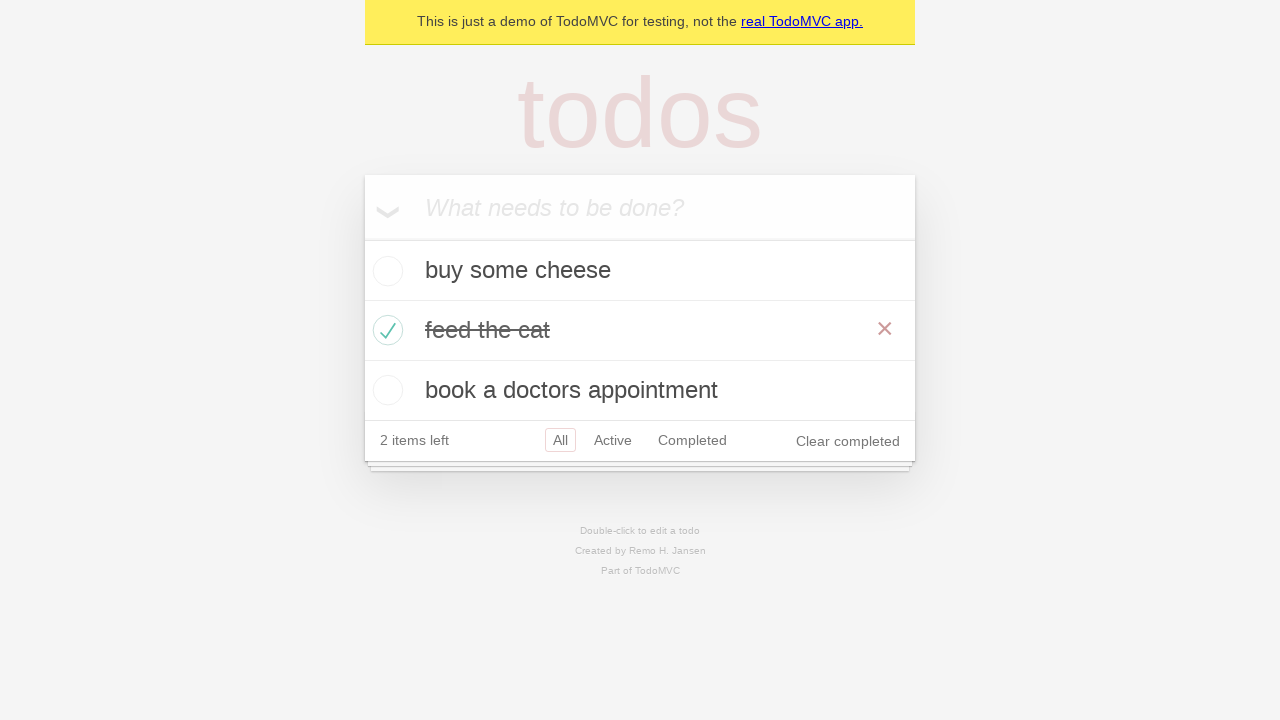

Clicked 'Clear completed' button to remove completed items at (848, 441) on internal:role=button[name="Clear completed"i]
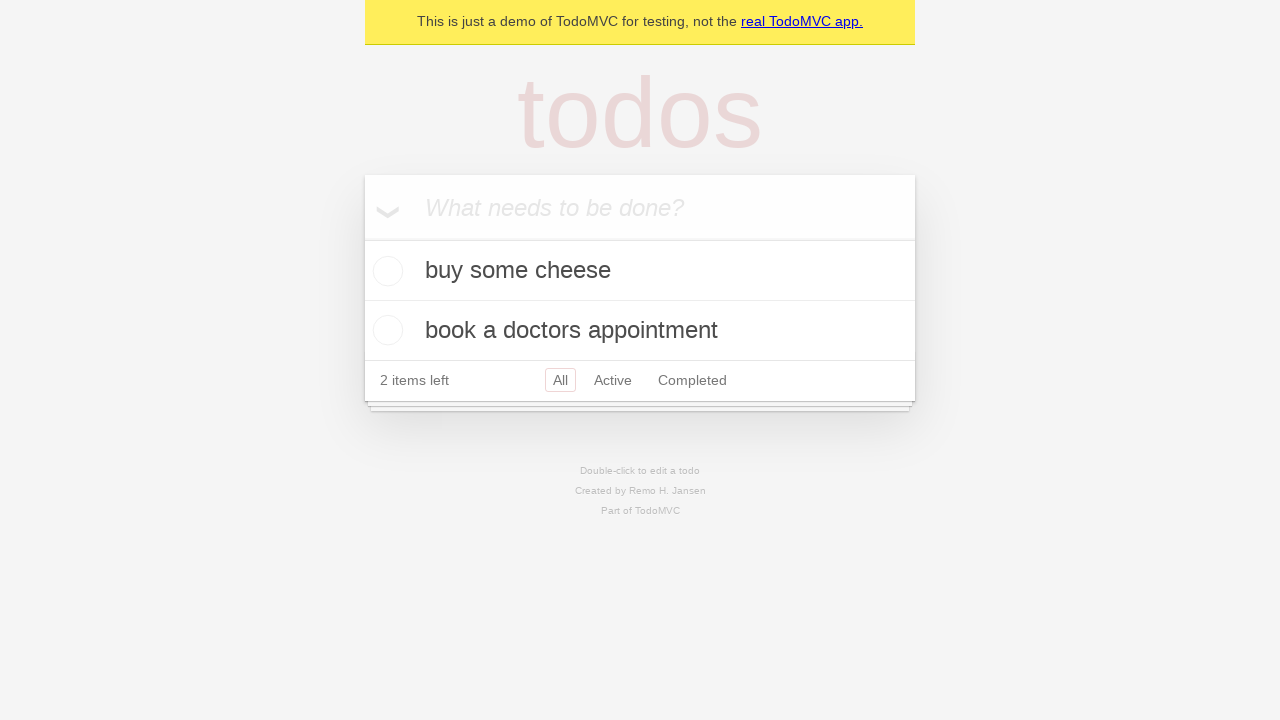

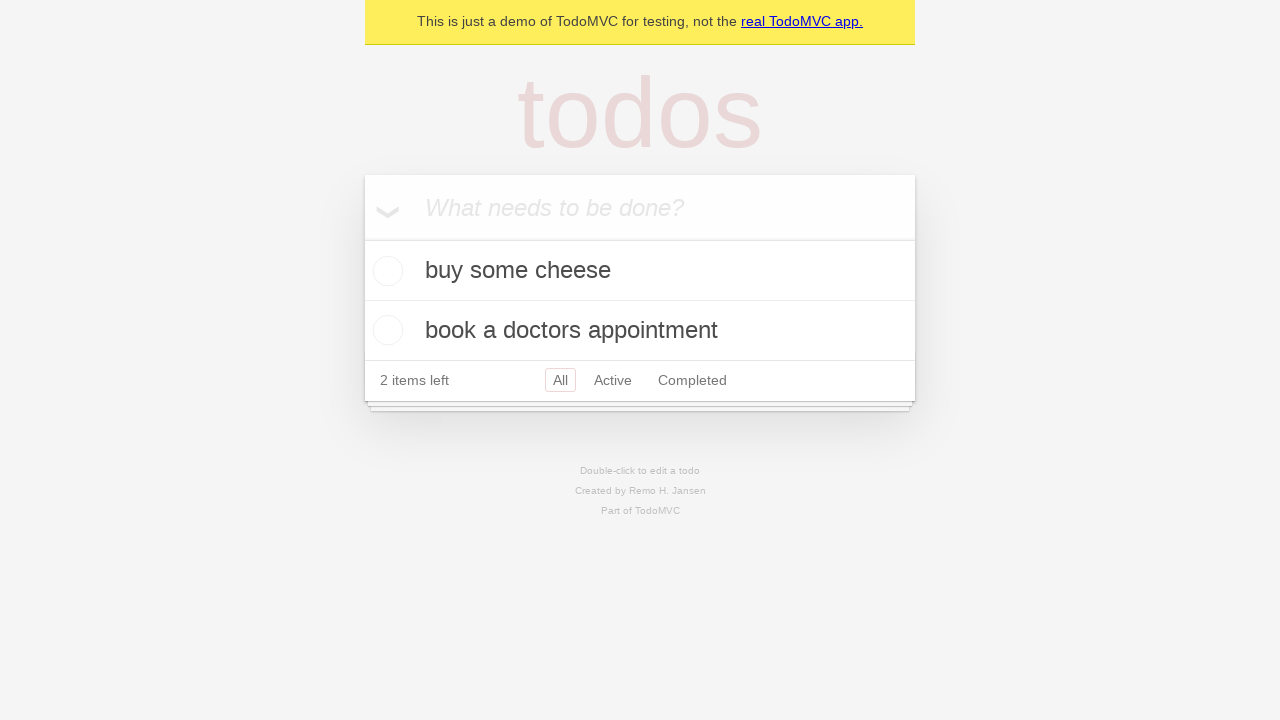